Tests filtering to display only active (incomplete) todo items

Starting URL: https://demo.playwright.dev/todomvc

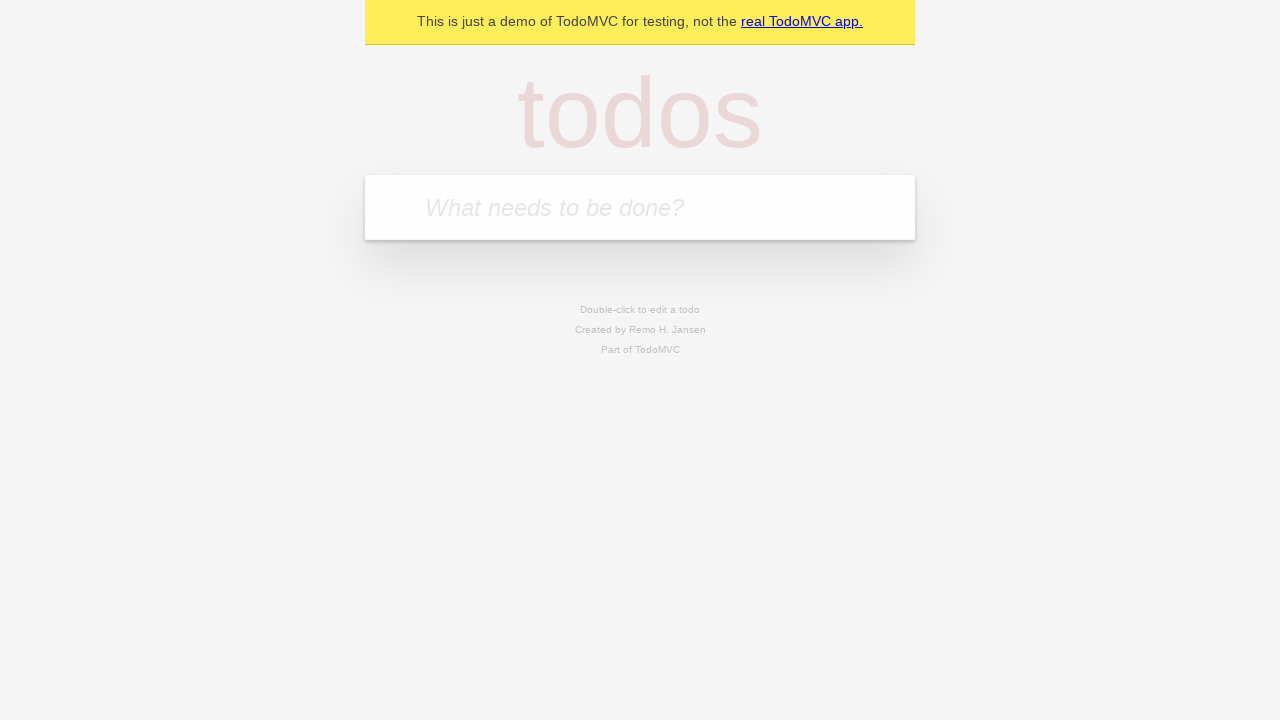

Filled todo input with 'buy some cheese' on internal:attr=[placeholder="What needs to be done?"i]
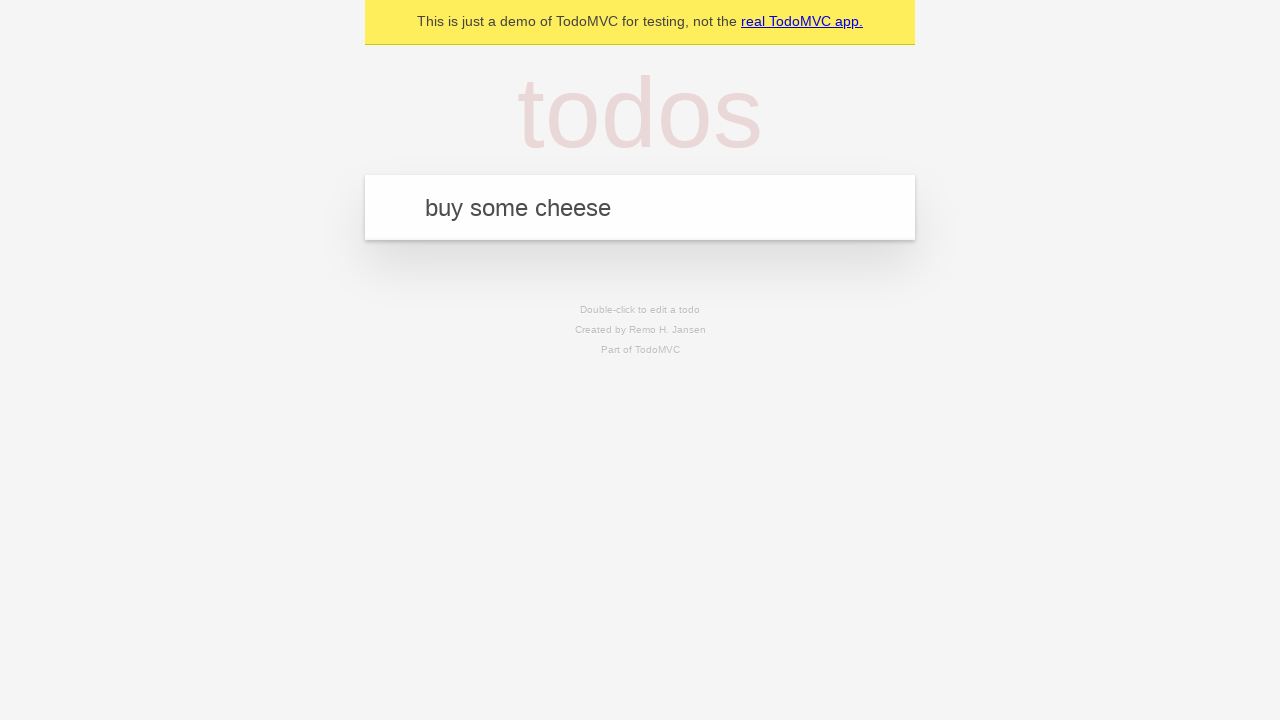

Pressed Enter to add todo 'buy some cheese' on internal:attr=[placeholder="What needs to be done?"i]
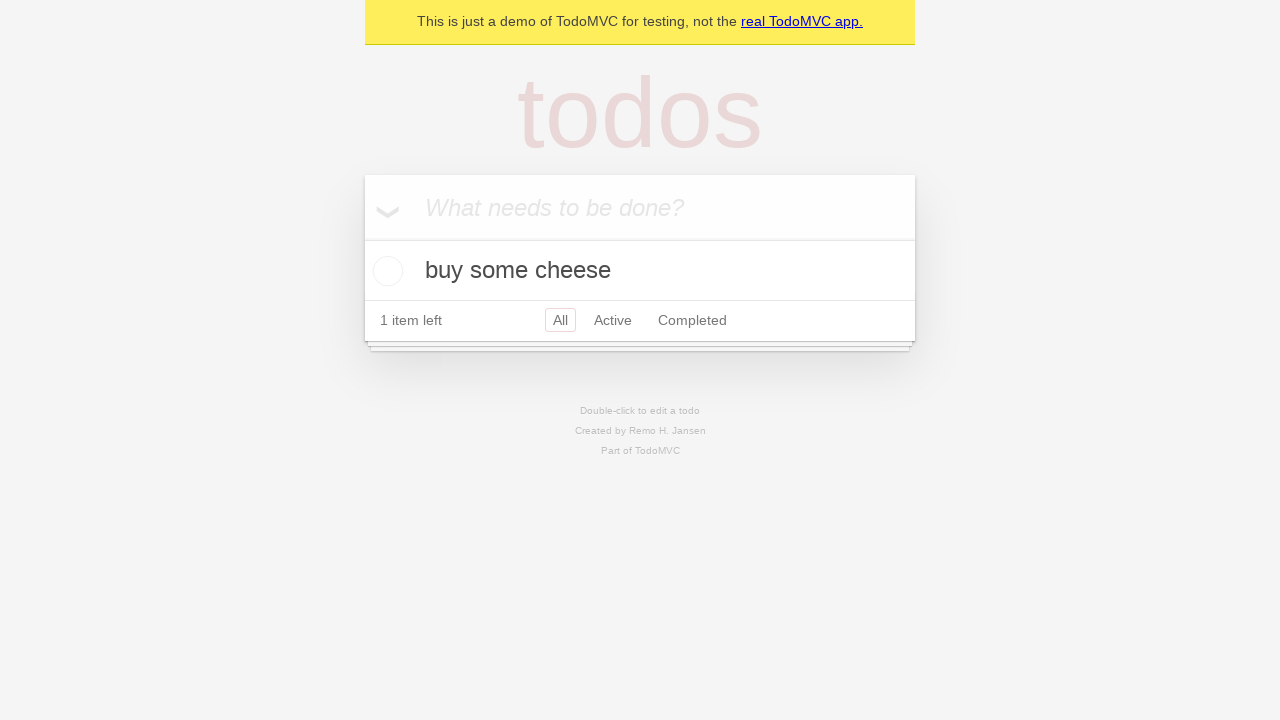

Filled todo input with 'feed the cat' on internal:attr=[placeholder="What needs to be done?"i]
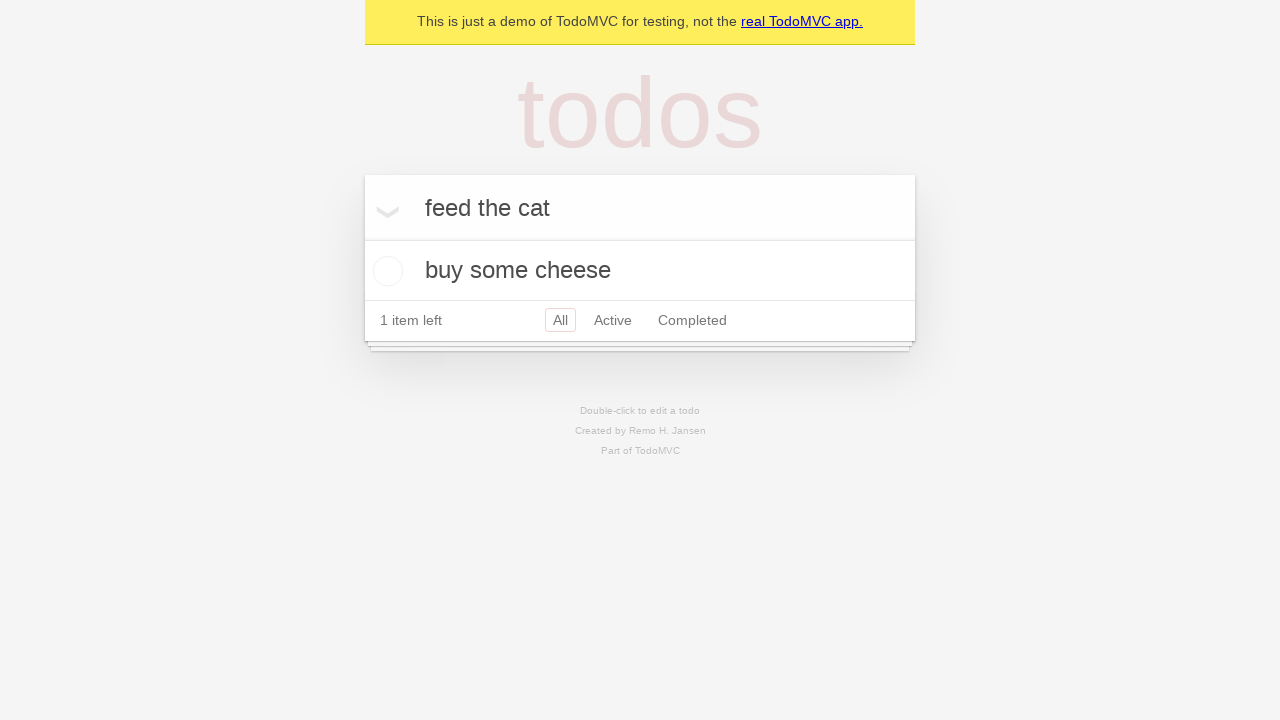

Pressed Enter to add todo 'feed the cat' on internal:attr=[placeholder="What needs to be done?"i]
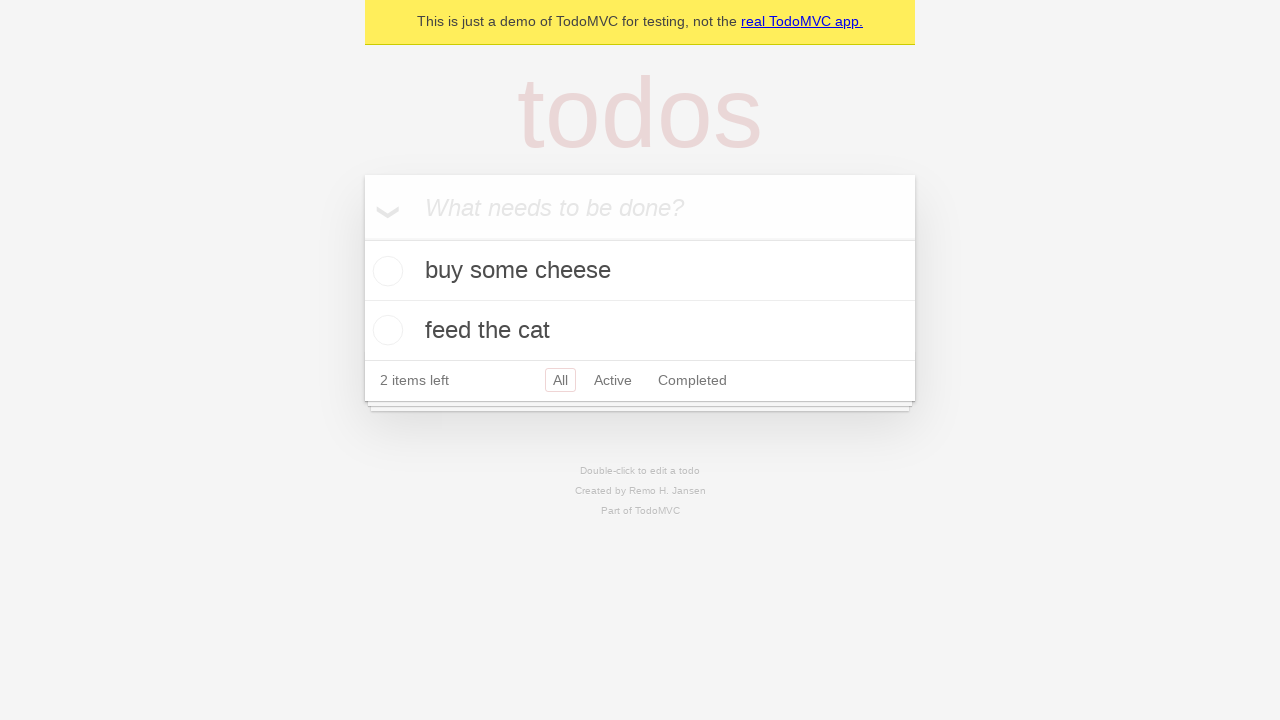

Filled todo input with 'book a doctors appointment' on internal:attr=[placeholder="What needs to be done?"i]
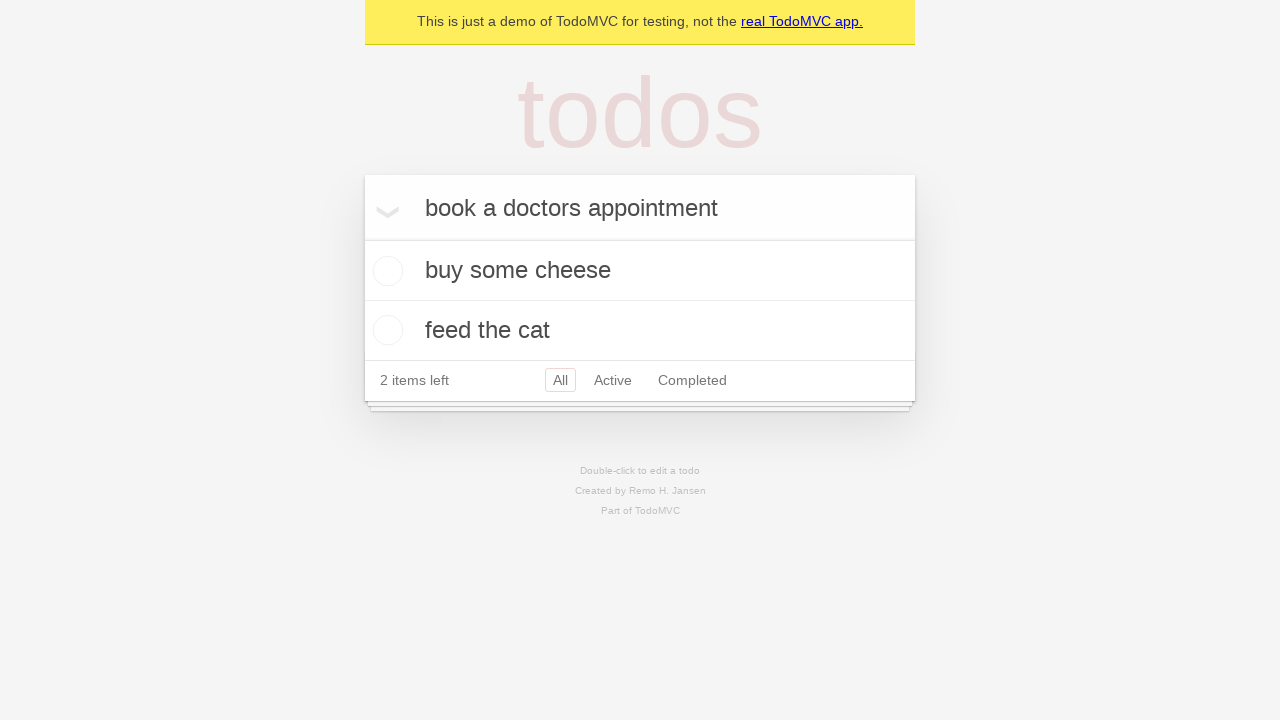

Pressed Enter to add todo 'book a doctors appointment' on internal:attr=[placeholder="What needs to be done?"i]
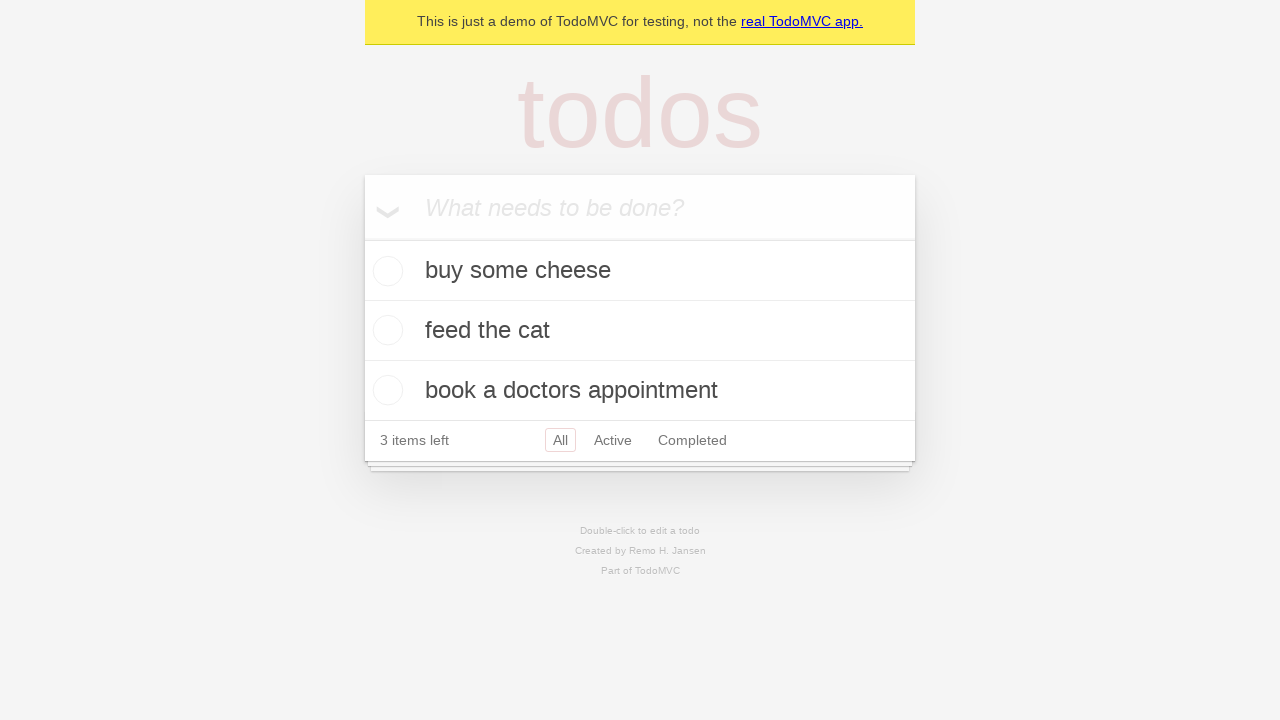

All 3 todos have been created and are visible
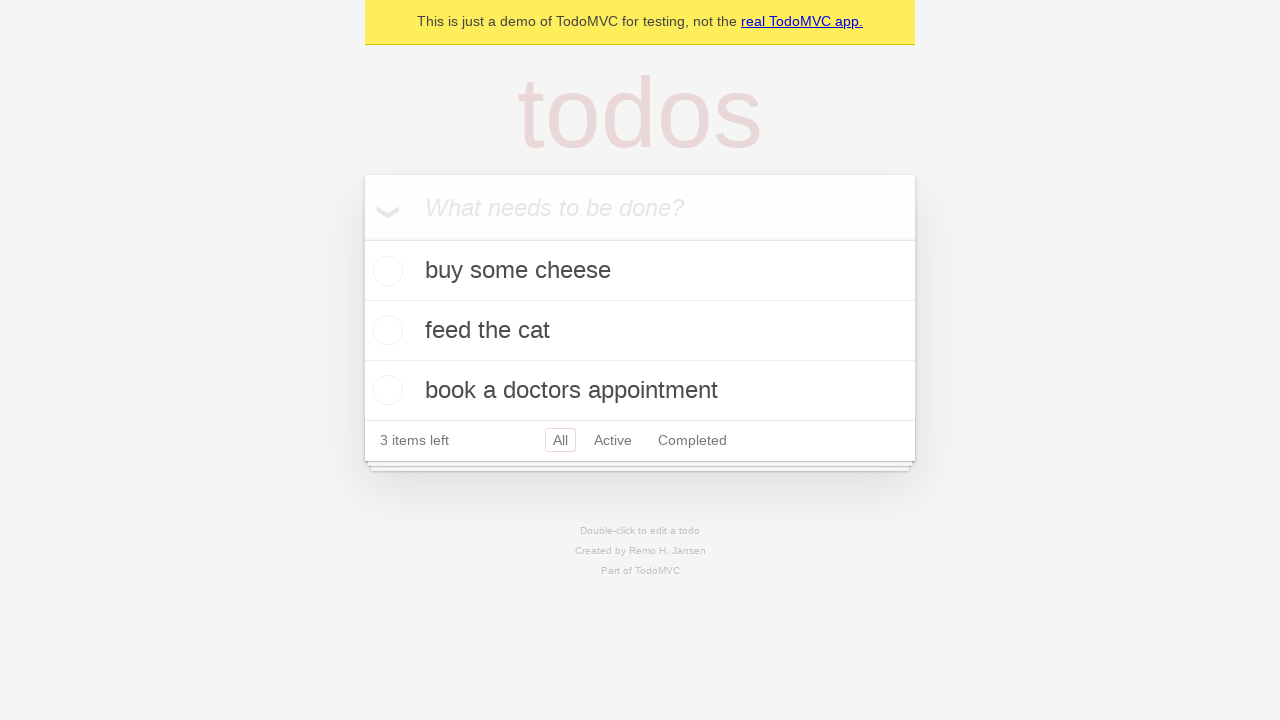

Checked the second todo item ('feed the cat') at (385, 330) on internal:testid=[data-testid="todo-item"s] >> nth=1 >> internal:role=checkbox
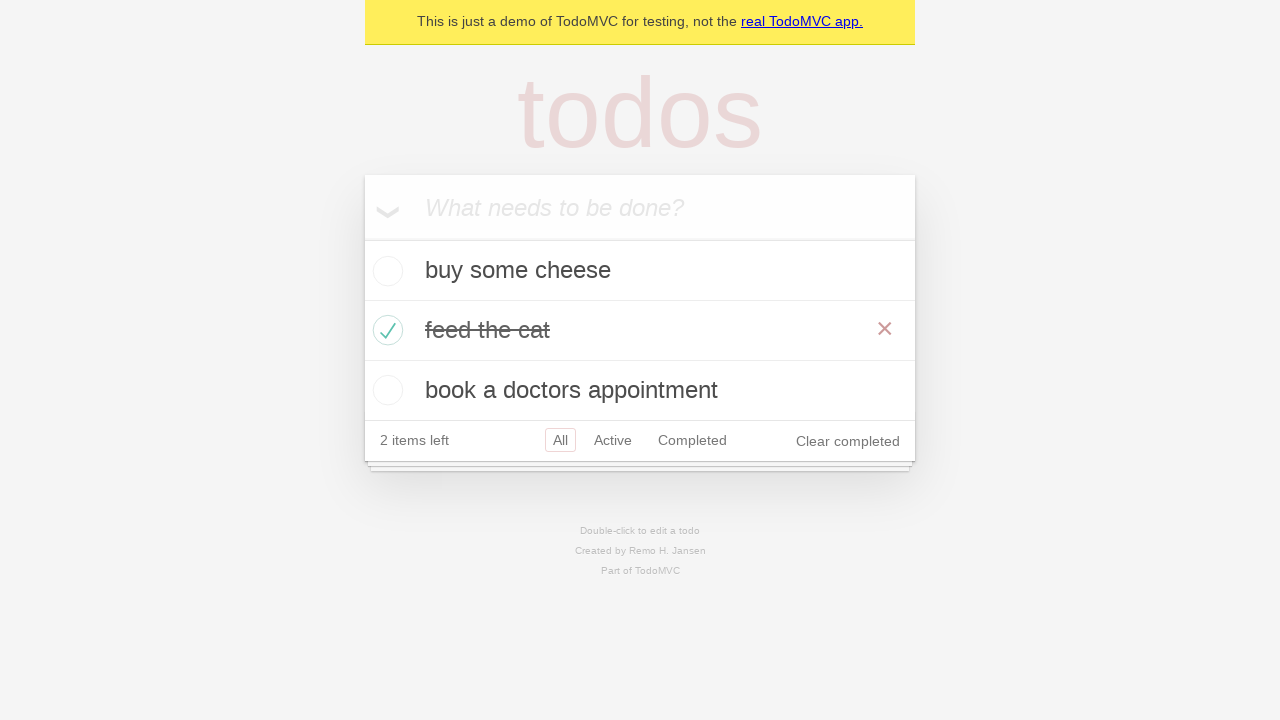

Clicked Active filter to display only incomplete items at (613, 440) on internal:role=link[name="Active"i]
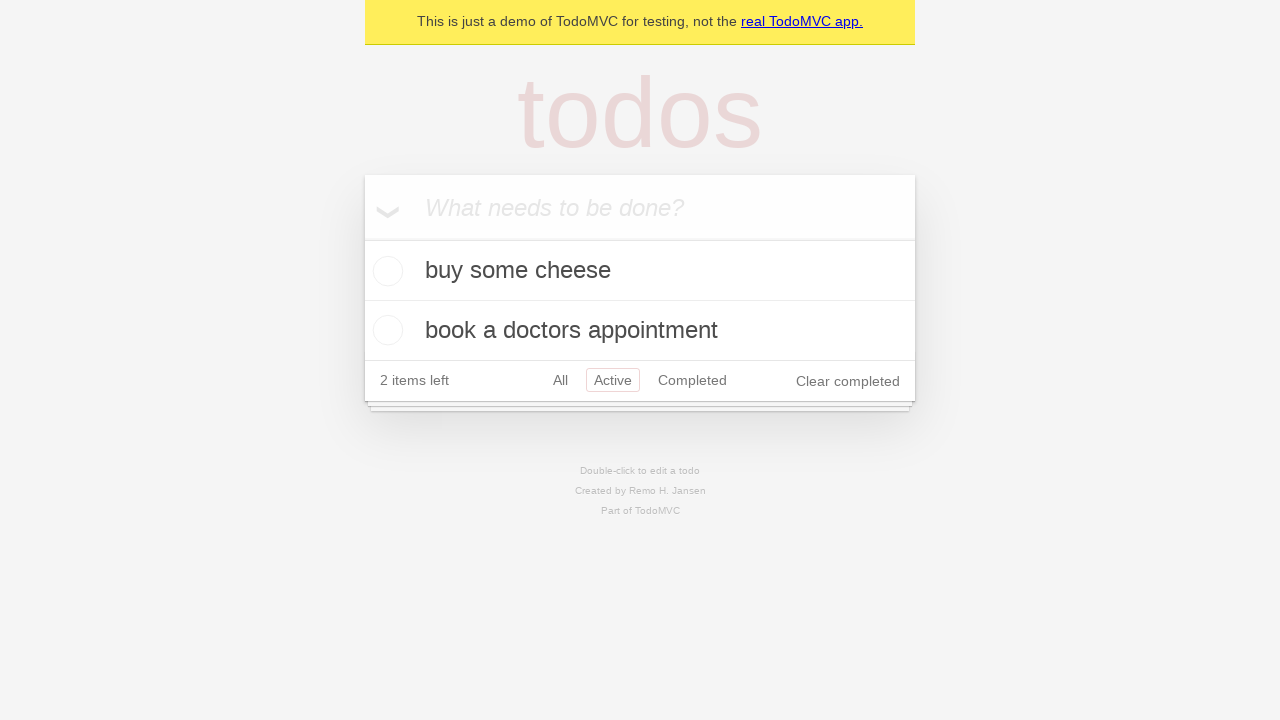

Active filter applied, showing 2 incomplete todos
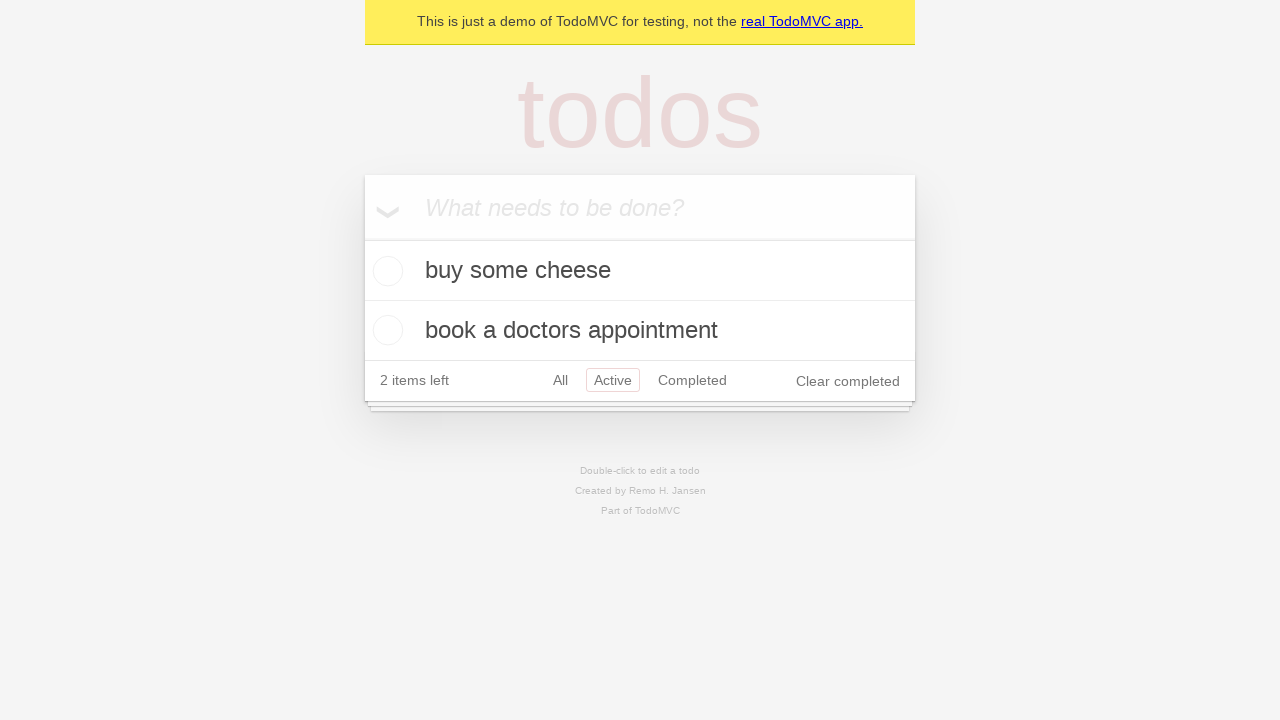

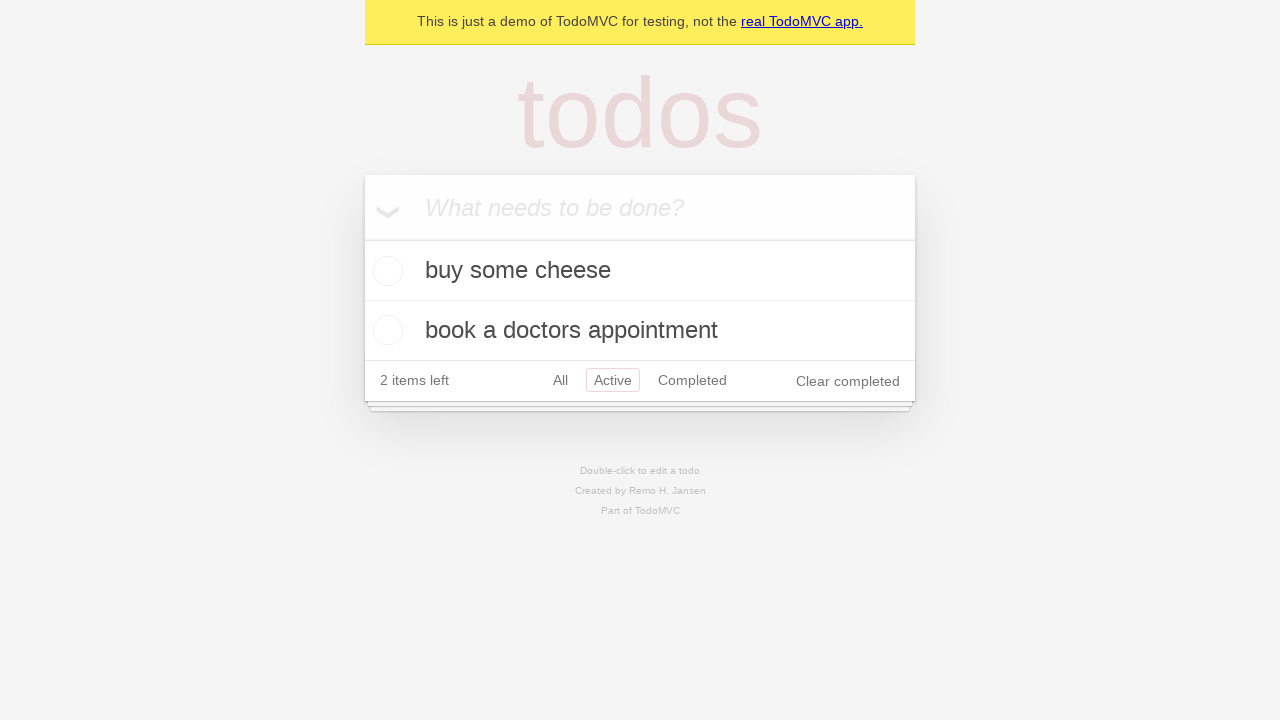